Tests double-click functionality on a search area element to reveal search title.

Starting URL: https://thecode.media/

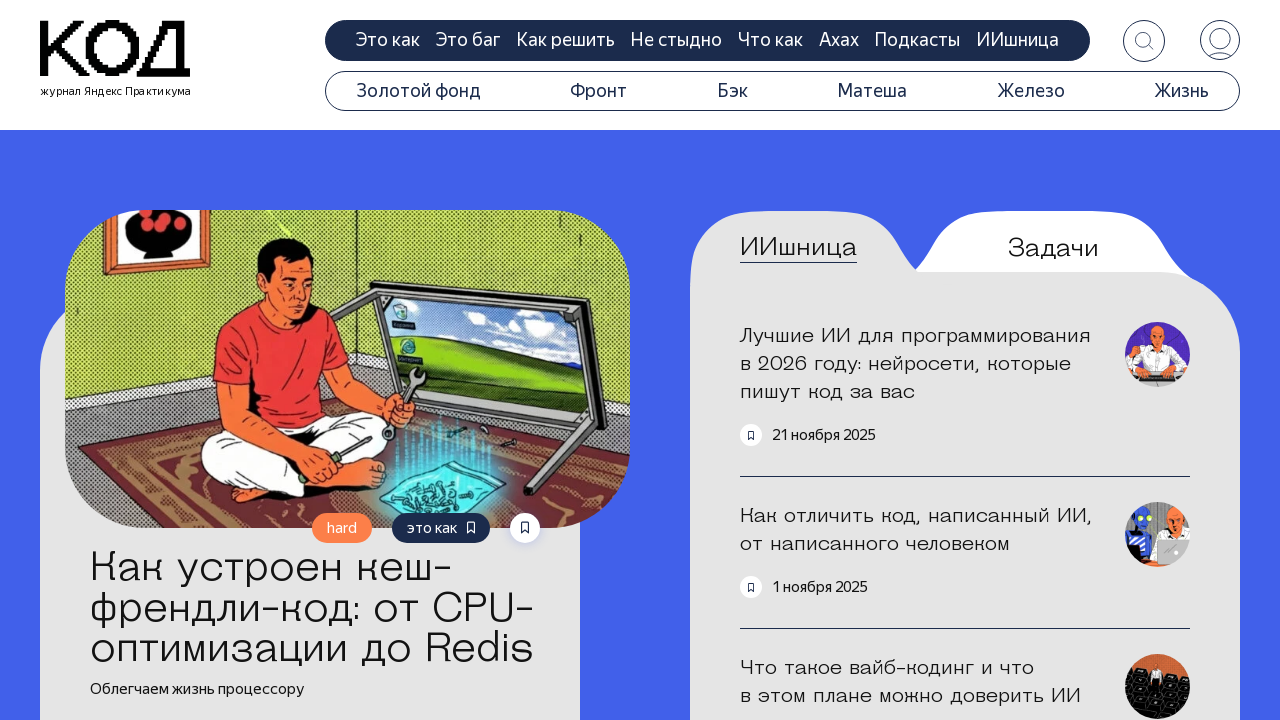

Double-clicked on the questions tab at (1053, 248) on .tab-questions
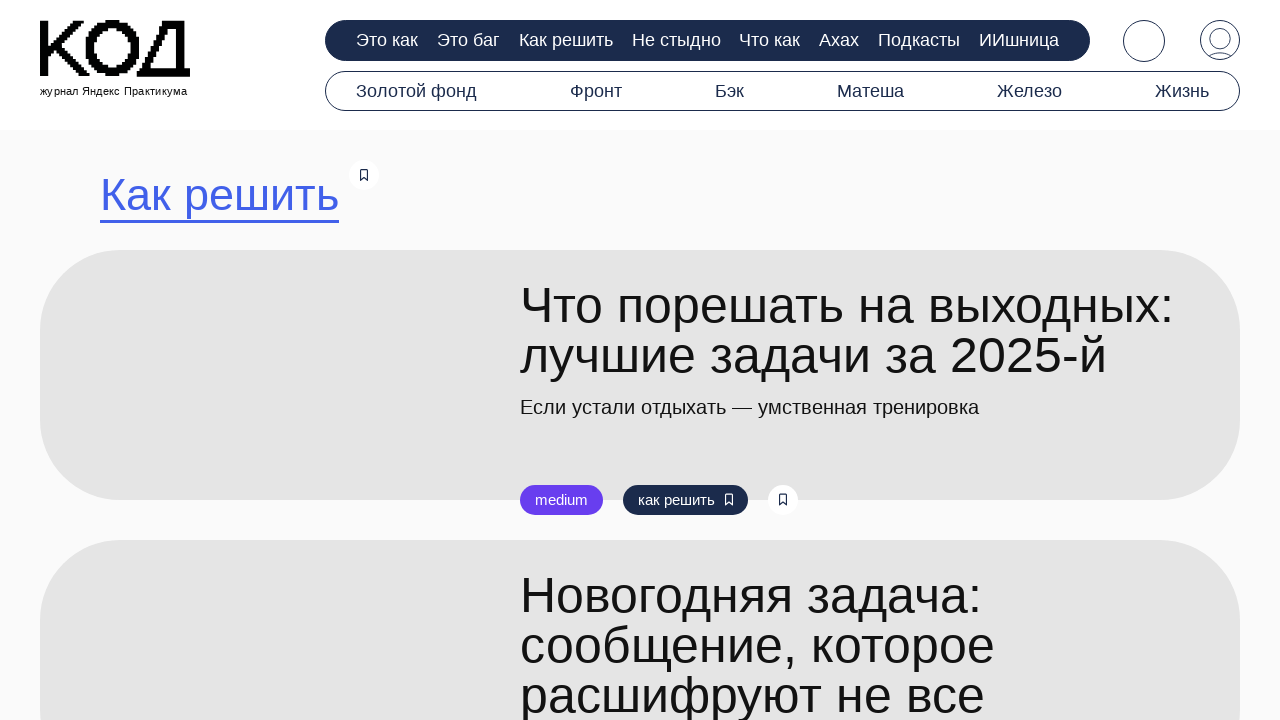

Search title appeared after double-click
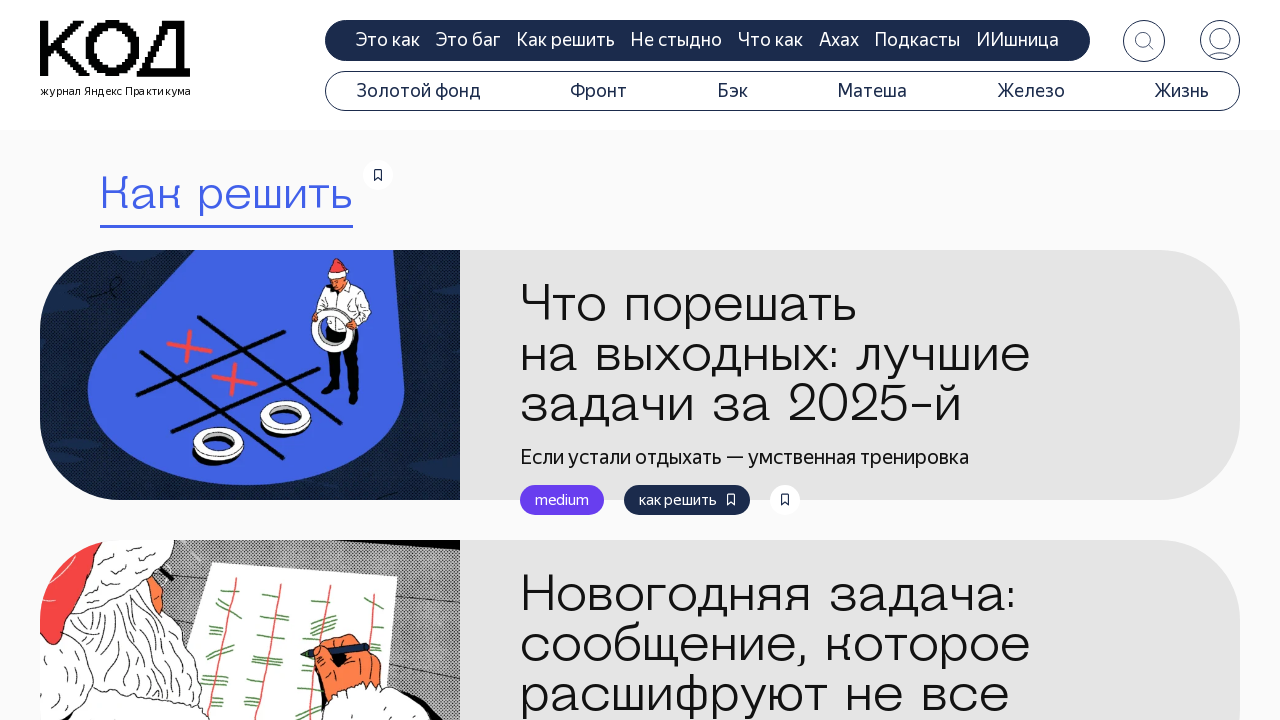

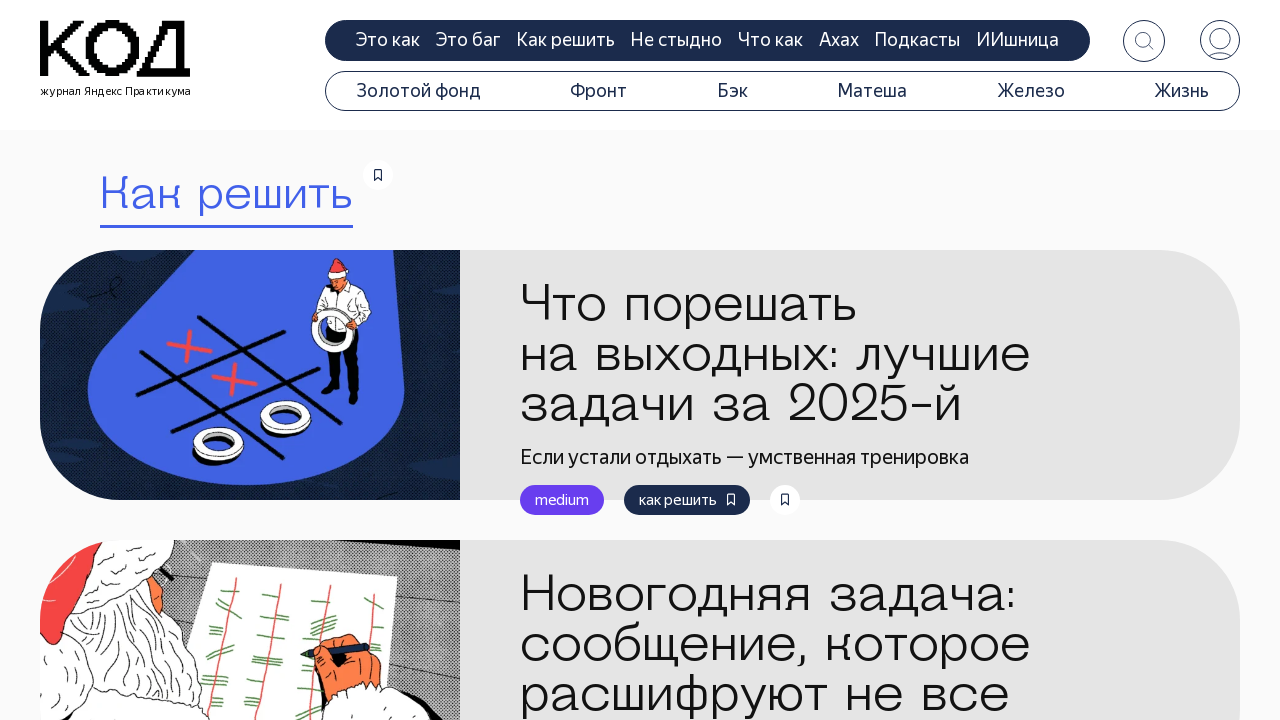